Navigates to the About Us page and verifies the modal opens correctly

Starting URL: https://www.demoblaze.com/

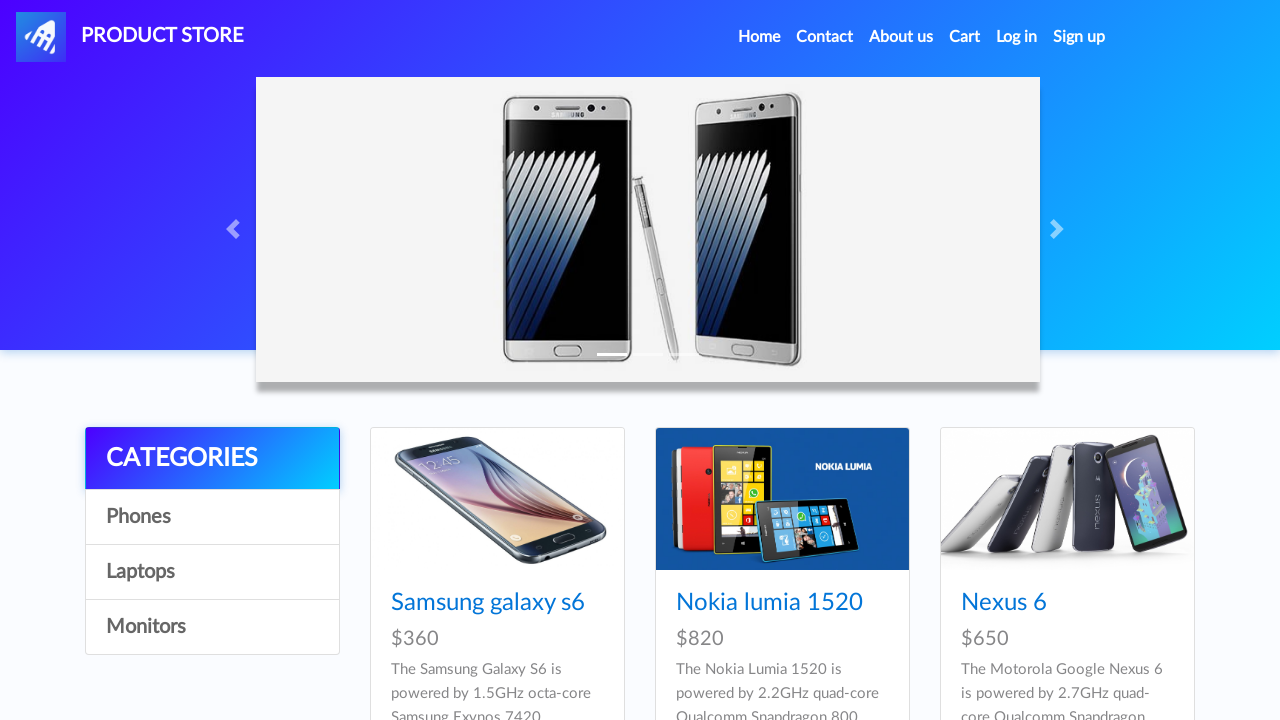

Clicked on About Us link in navigation at (901, 37) on a[data-target='#videoModal']
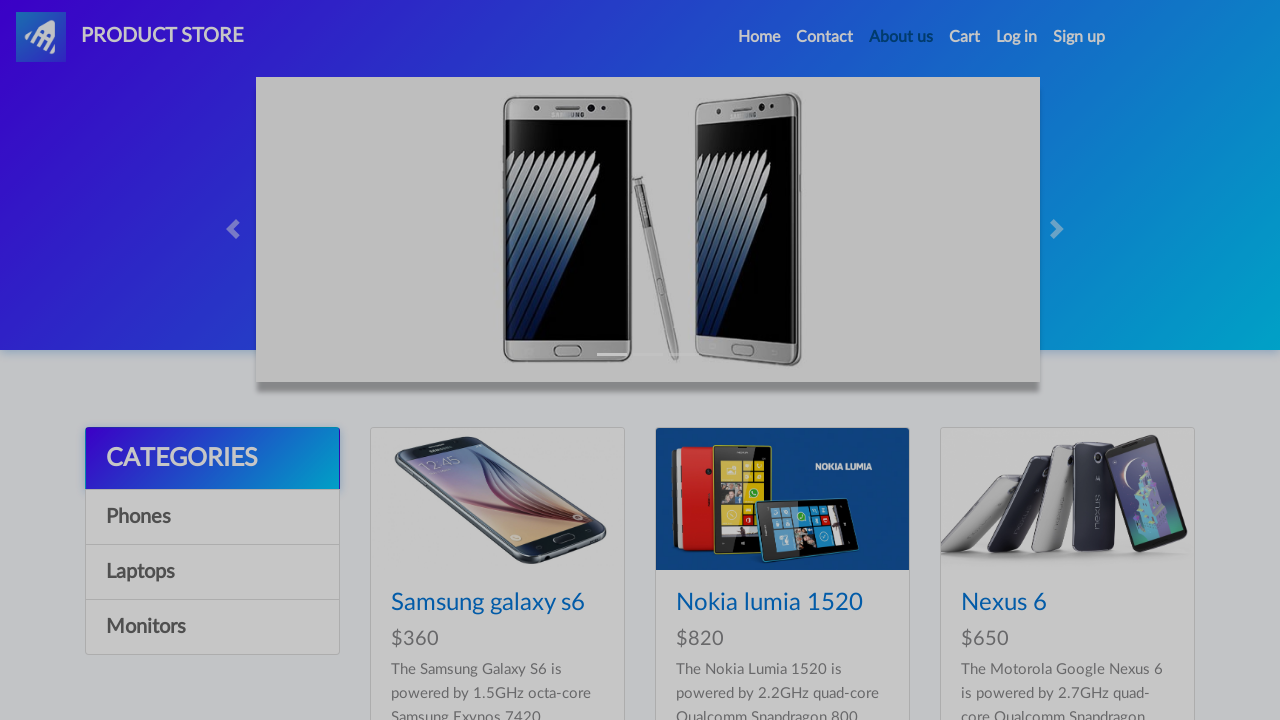

About Us modal appeared and is now visible
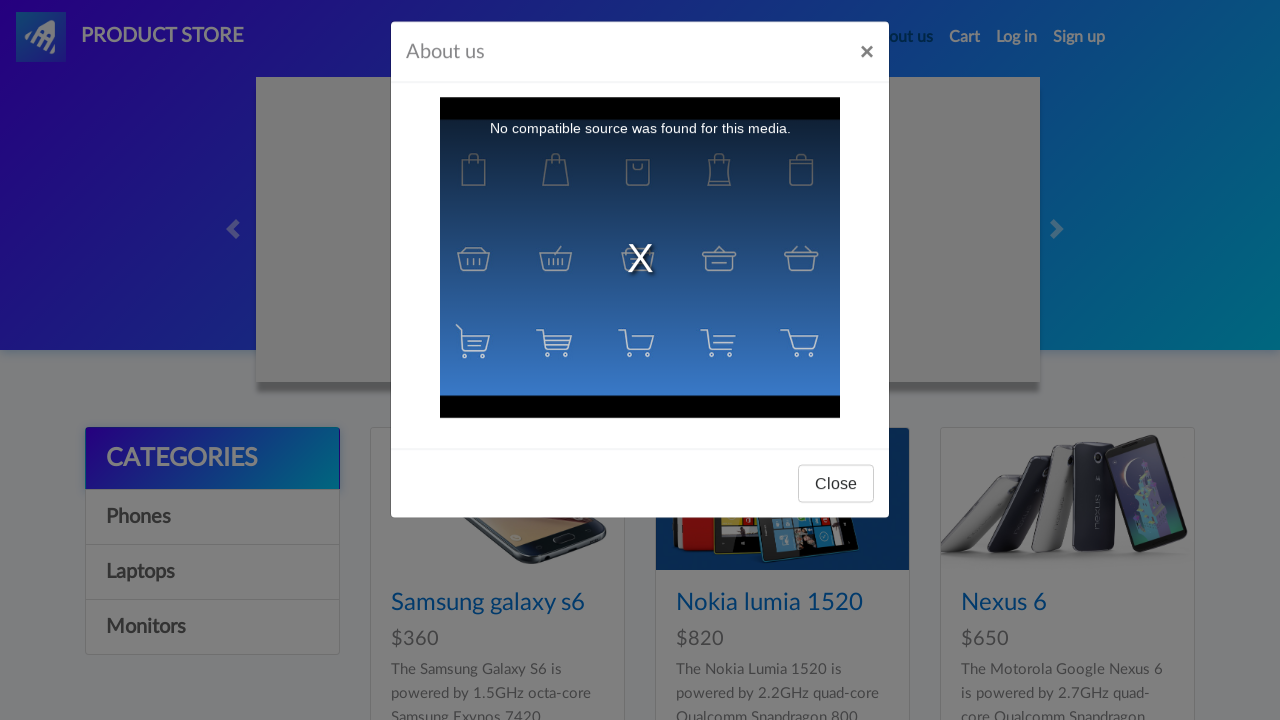

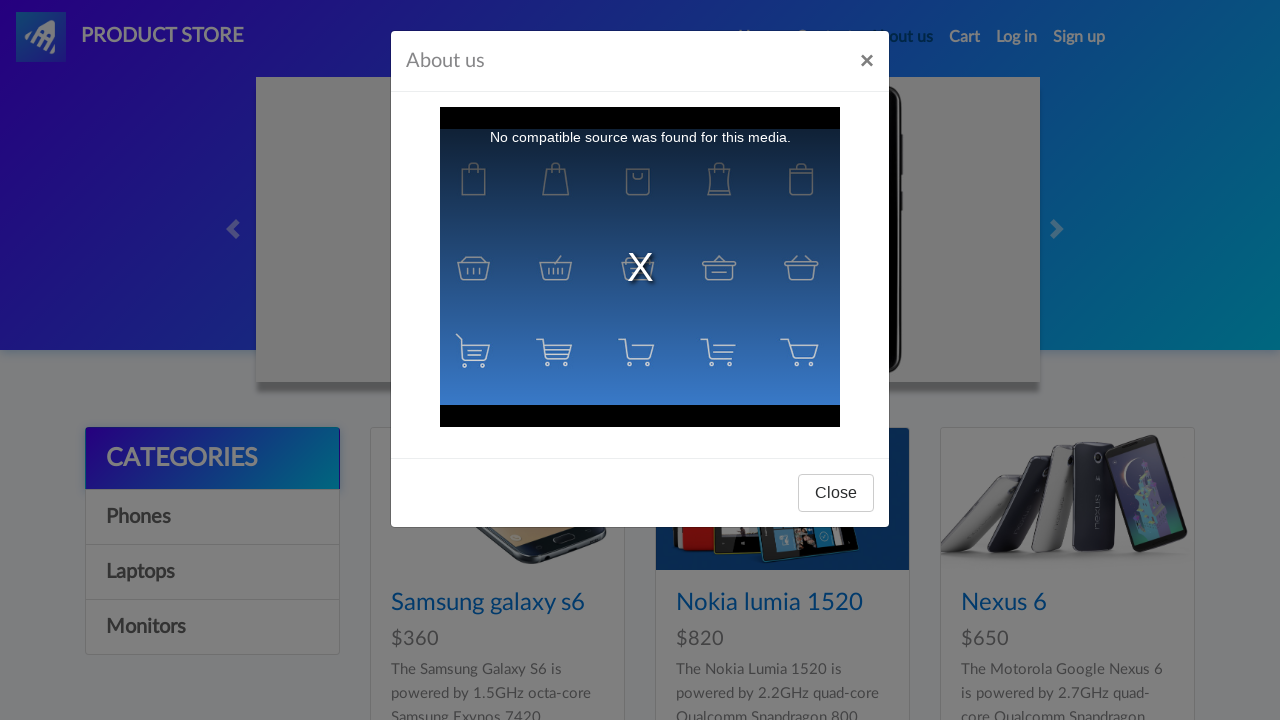